Tests W3Schools search by entering HTML Tutorial and verifying page navigation

Starting URL: https://www.w3schools.com/

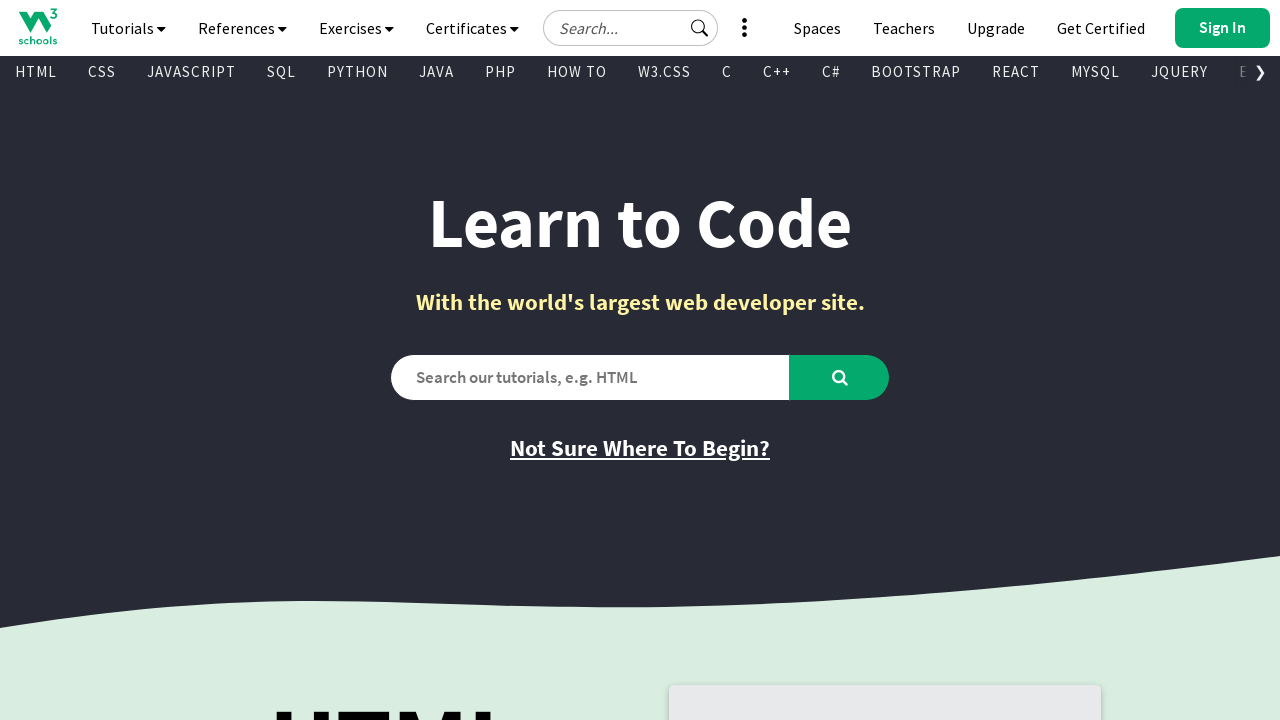

Verified initial page title is 'W3Schools Online Web Tutorials'
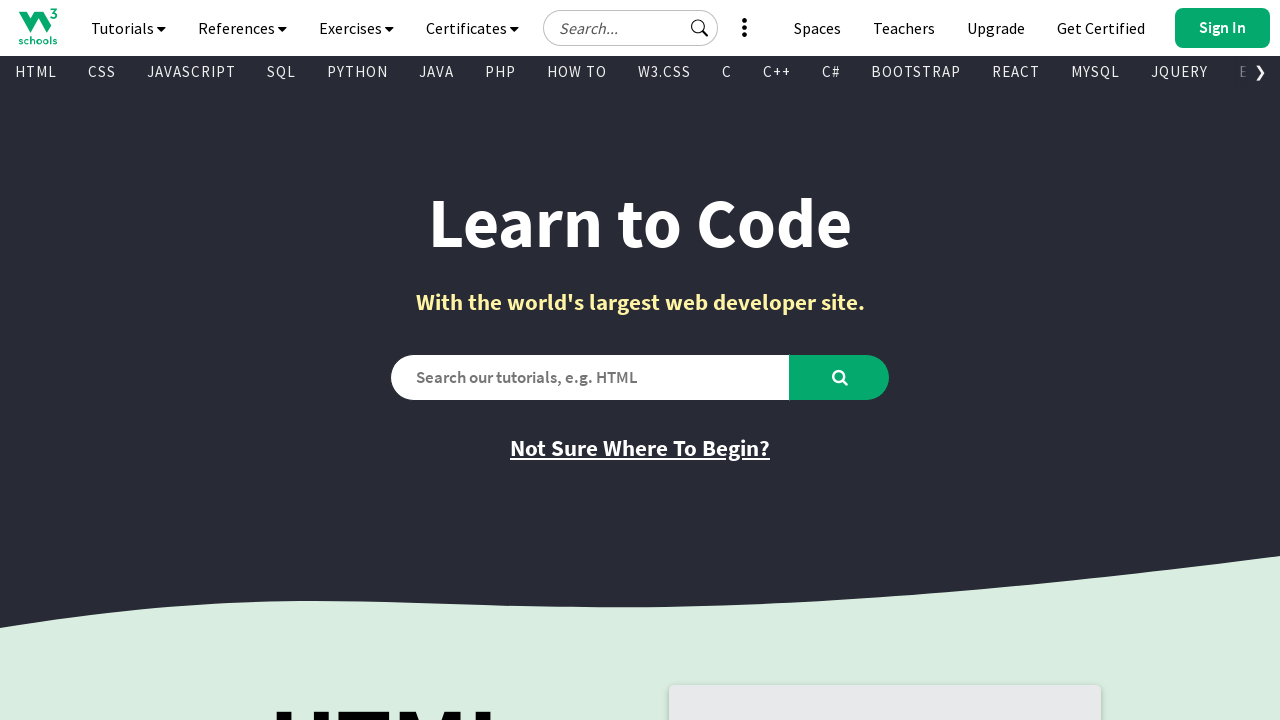

Filled search box with 'HTML Tutorial' on #search2
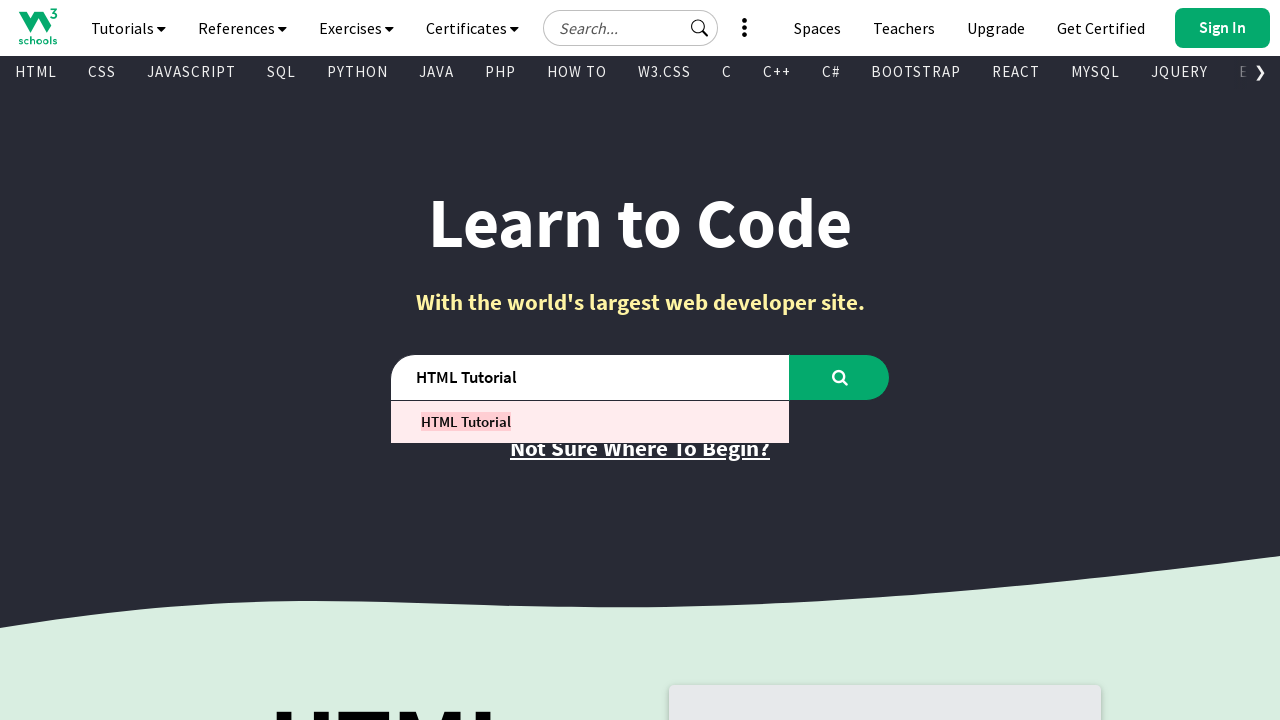

Clicked search button to search for HTML Tutorial at (840, 377) on #learntocode_searchbtn
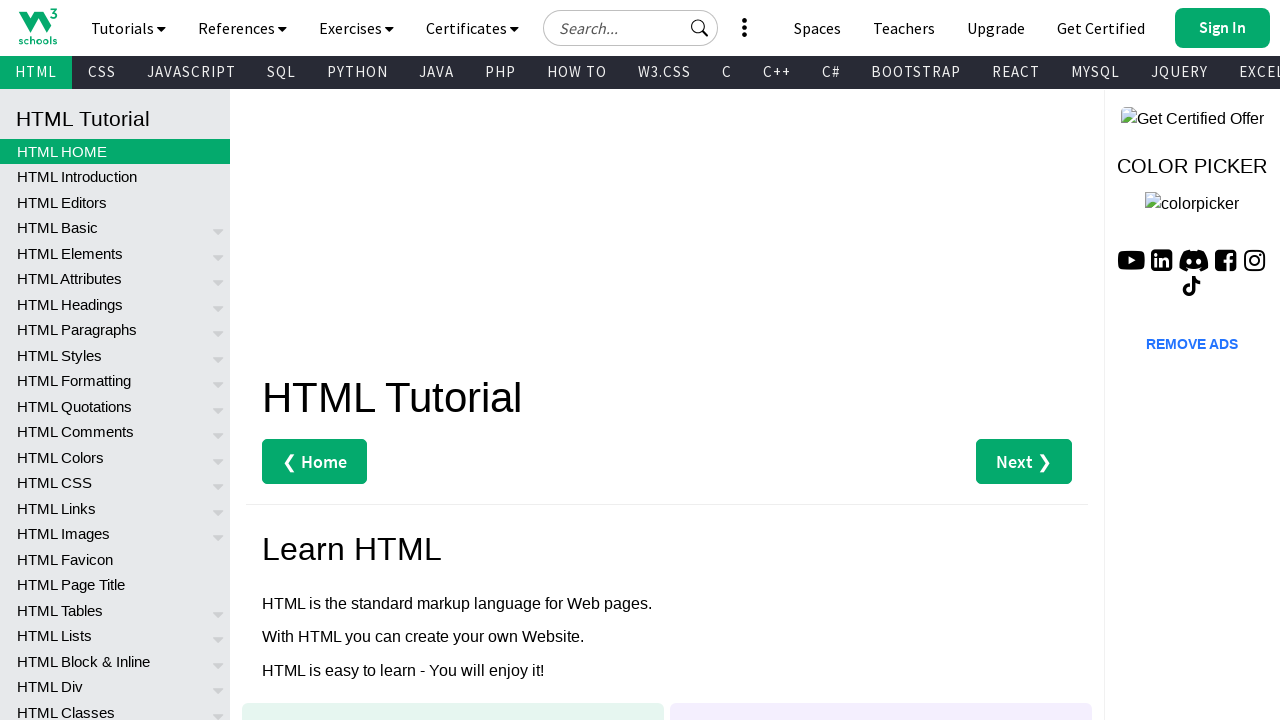

Waited for page load to complete
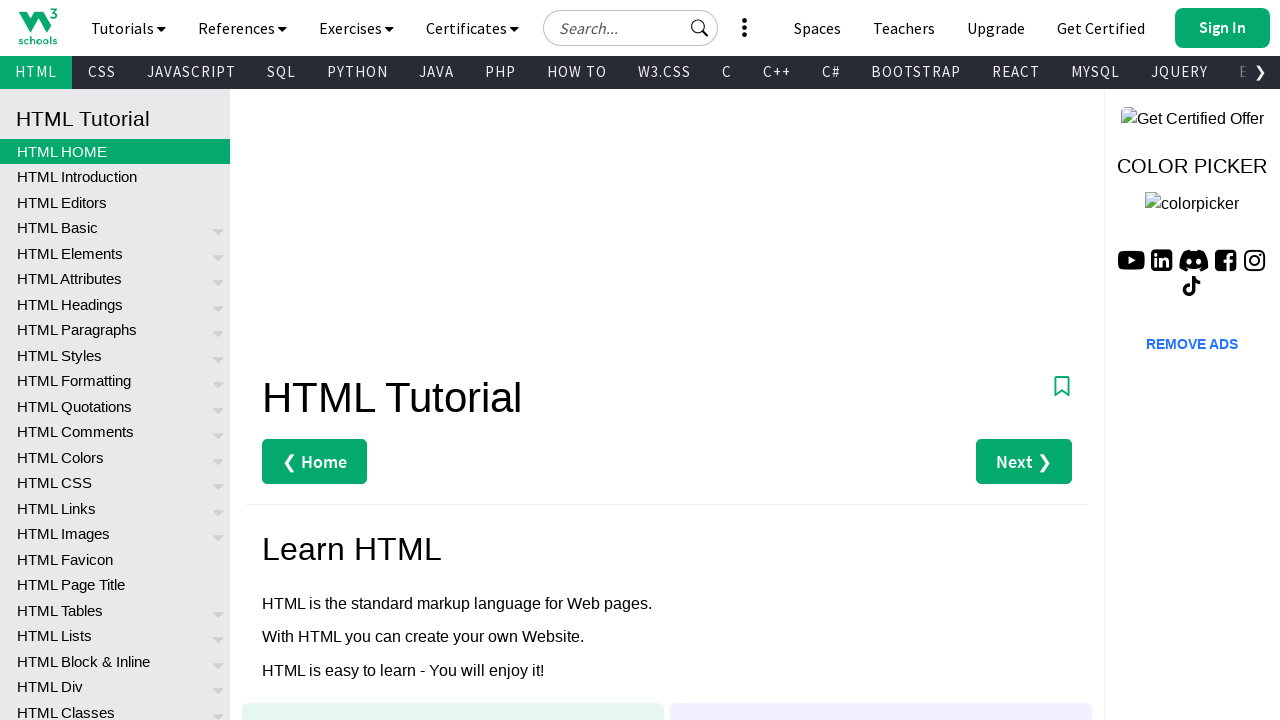

Verified page navigated to HTML Tutorial with correct title
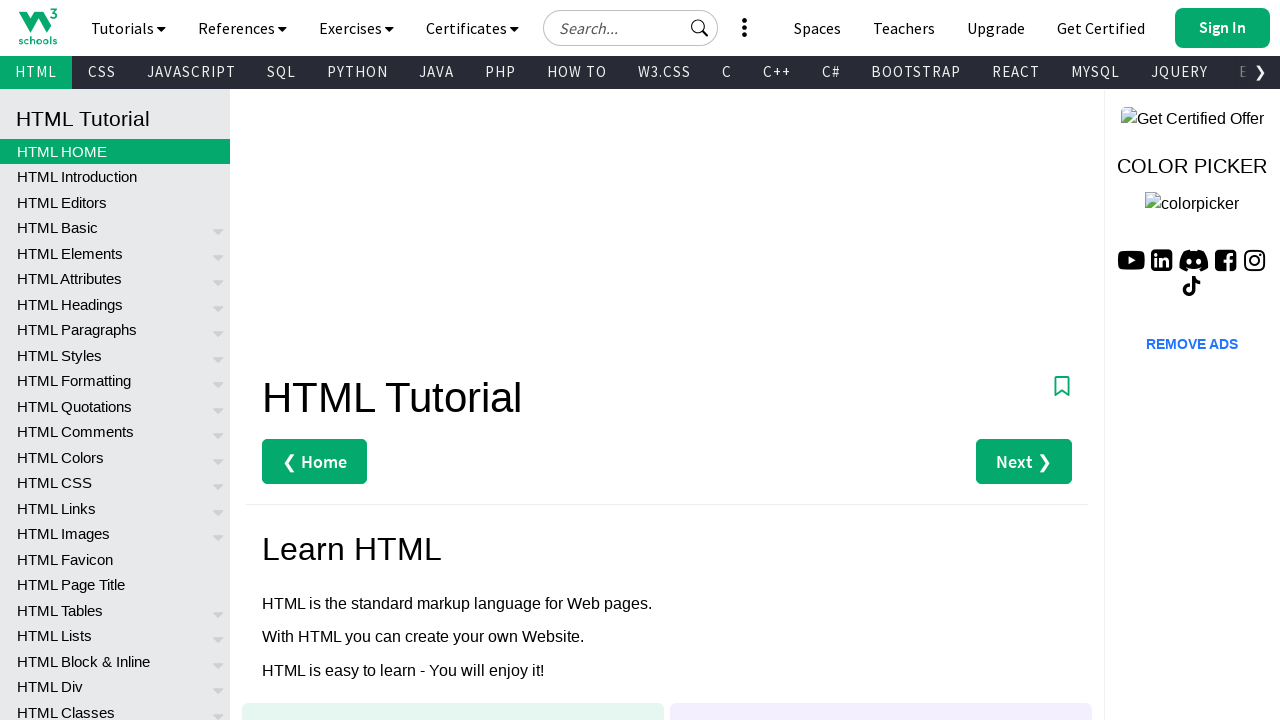

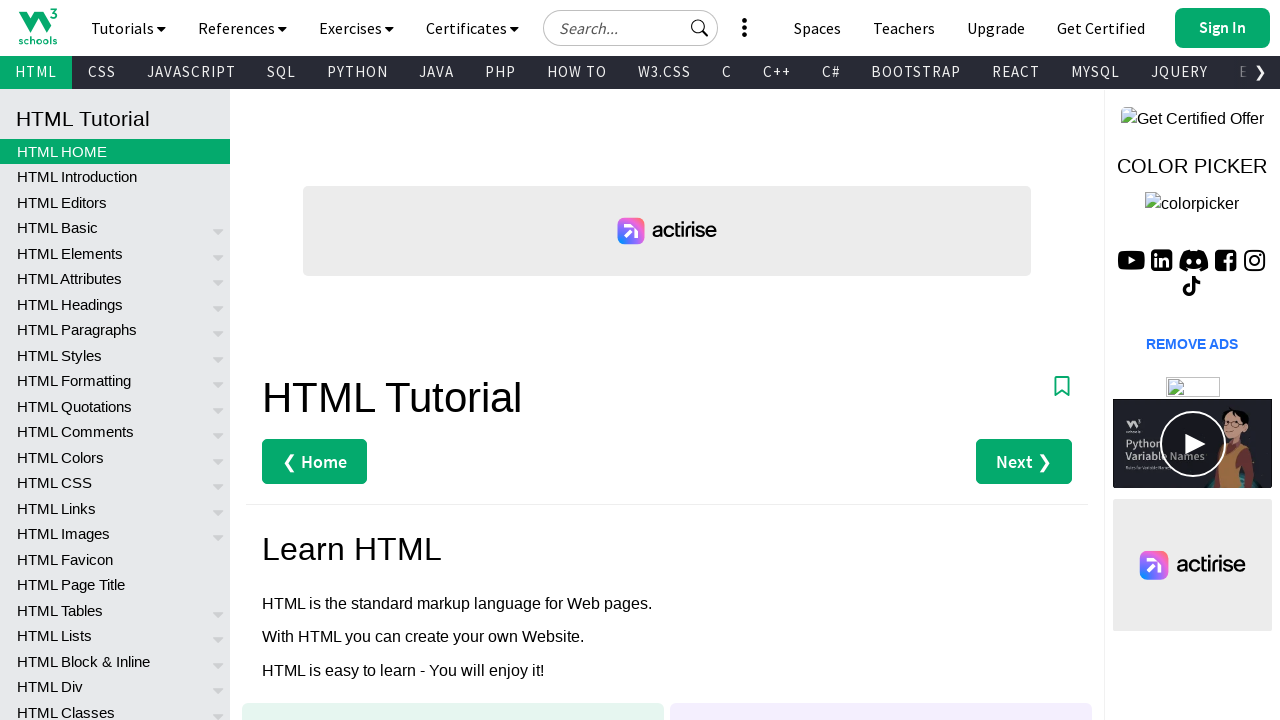